Tests unmarking todo items as complete by unchecking their checkboxes

Starting URL: https://demo.playwright.dev/todomvc

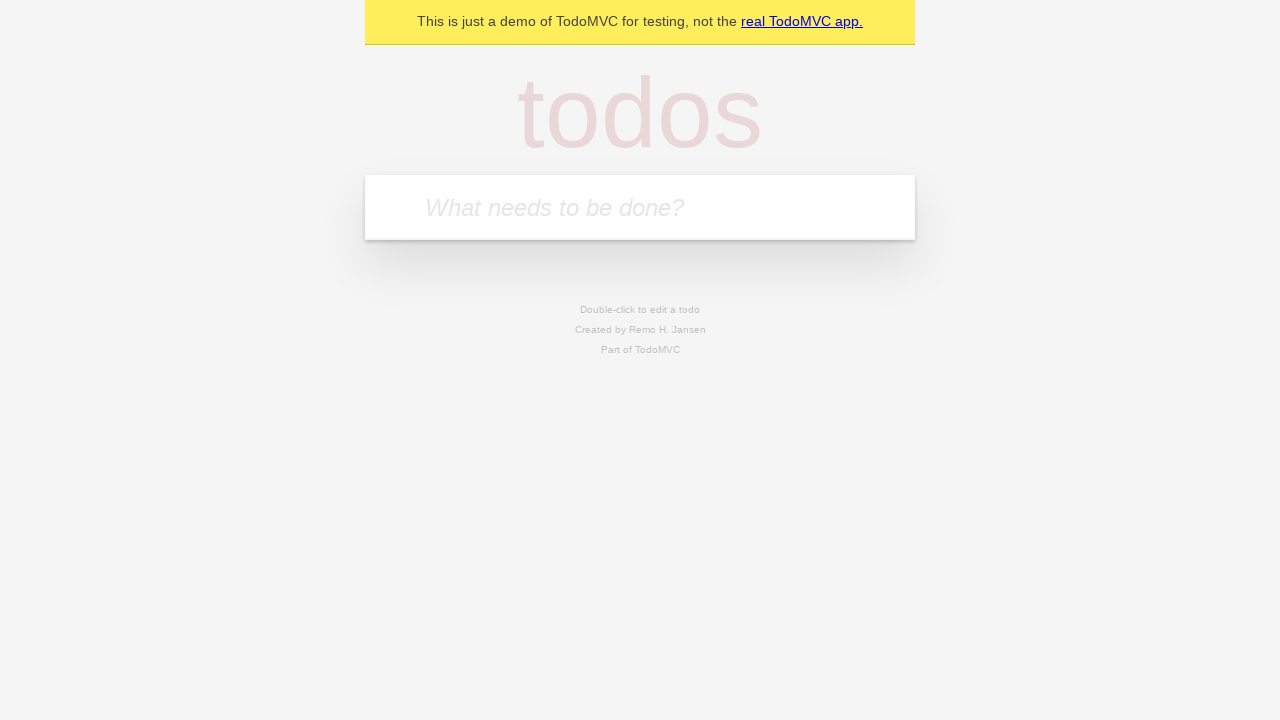

Filled todo input with 'buy some cheese' on internal:attr=[placeholder="What needs to be done?"i]
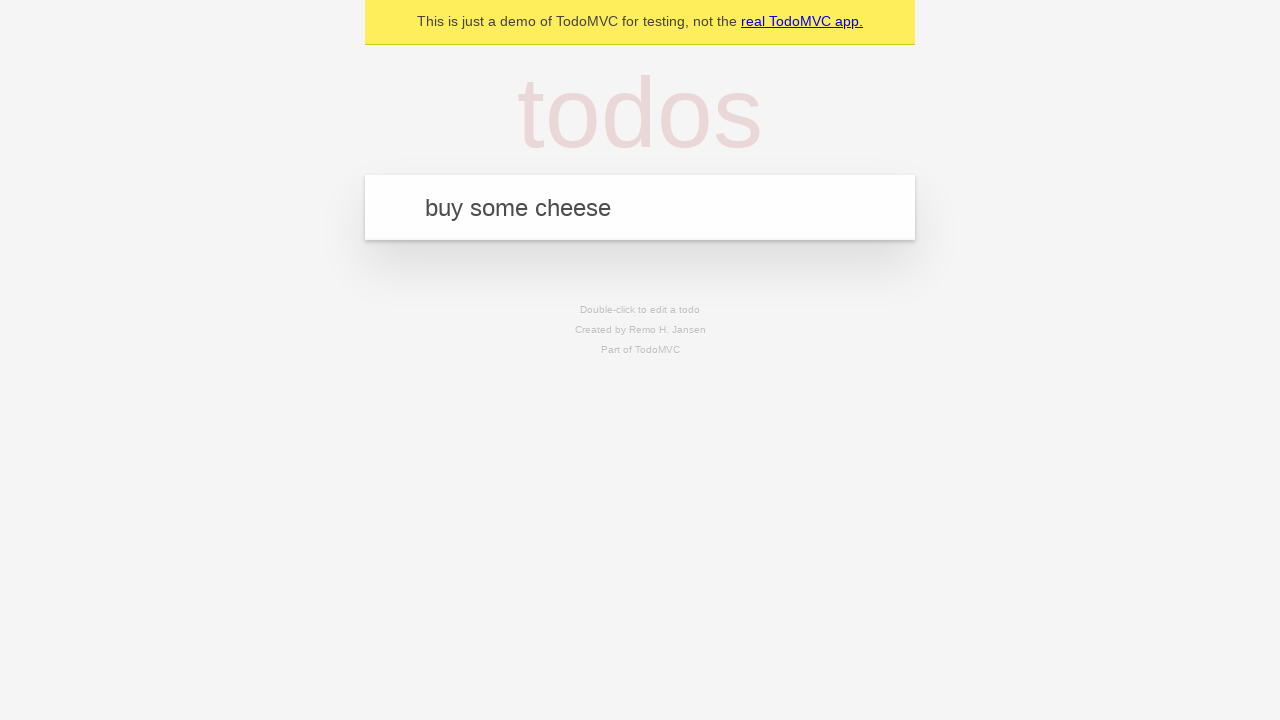

Pressed Enter to add 'buy some cheese' to todo list on internal:attr=[placeholder="What needs to be done?"i]
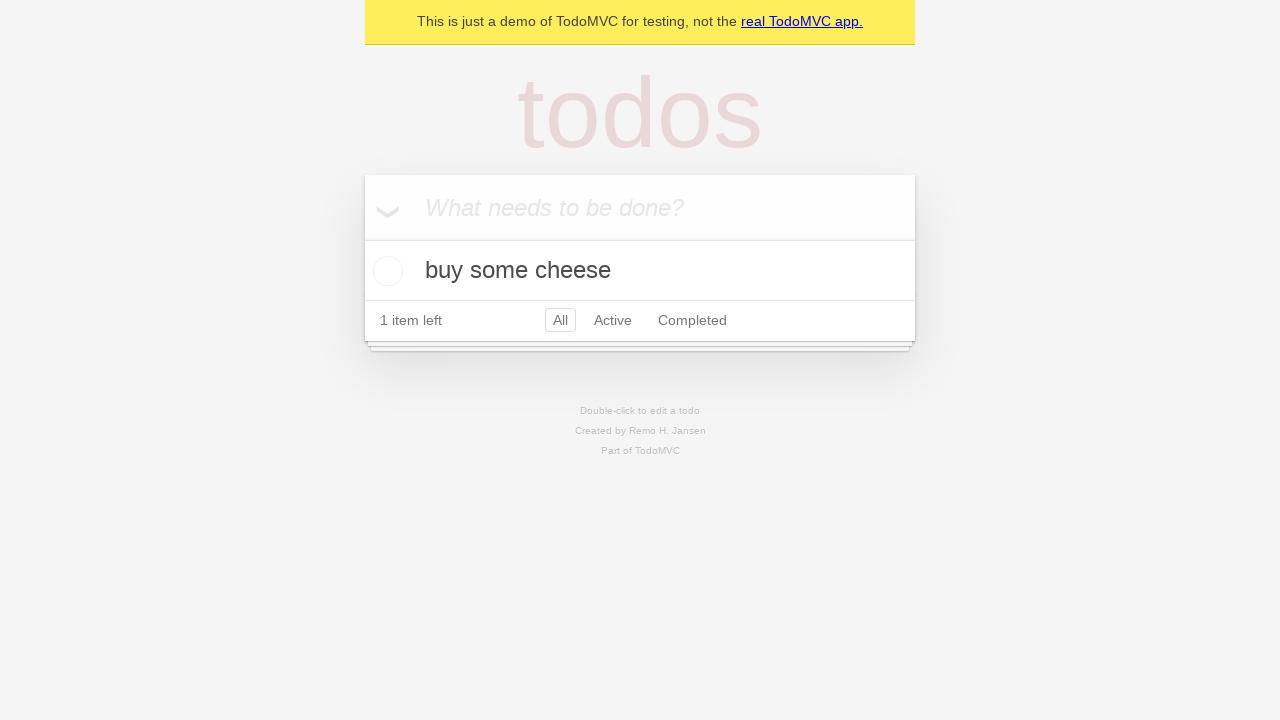

Filled todo input with 'feed the cat' on internal:attr=[placeholder="What needs to be done?"i]
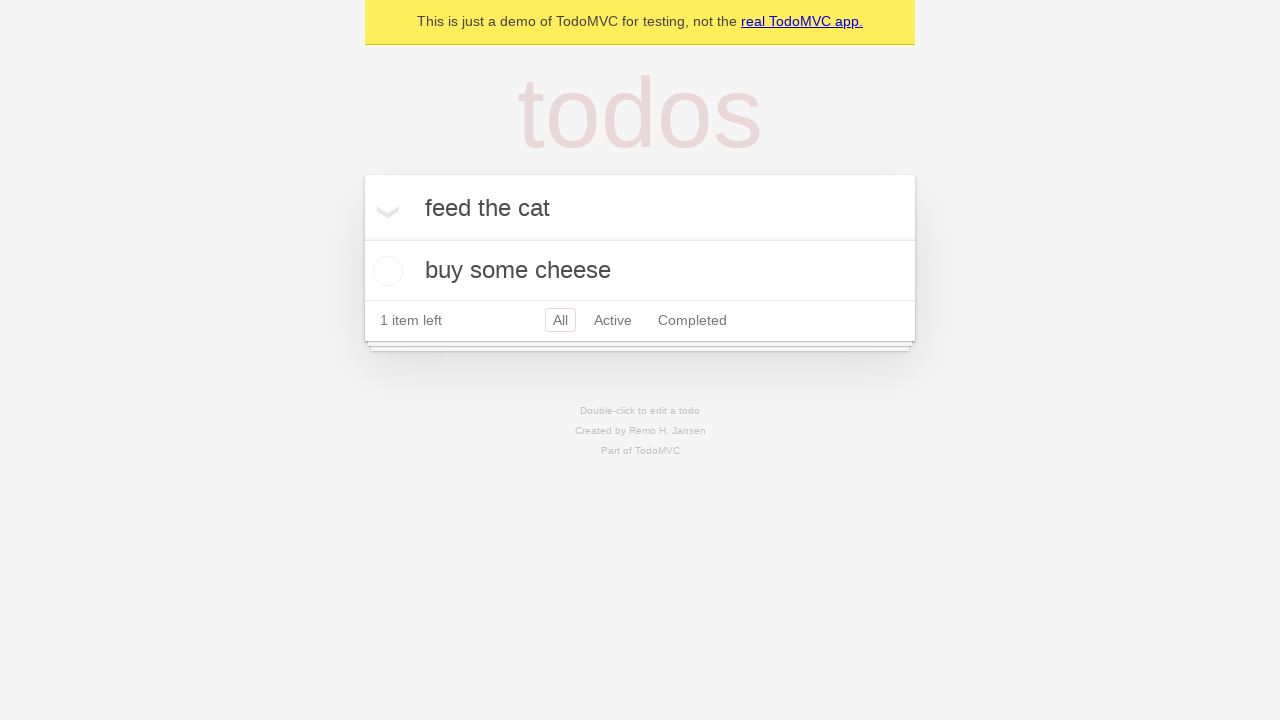

Pressed Enter to add 'feed the cat' to todo list on internal:attr=[placeholder="What needs to be done?"i]
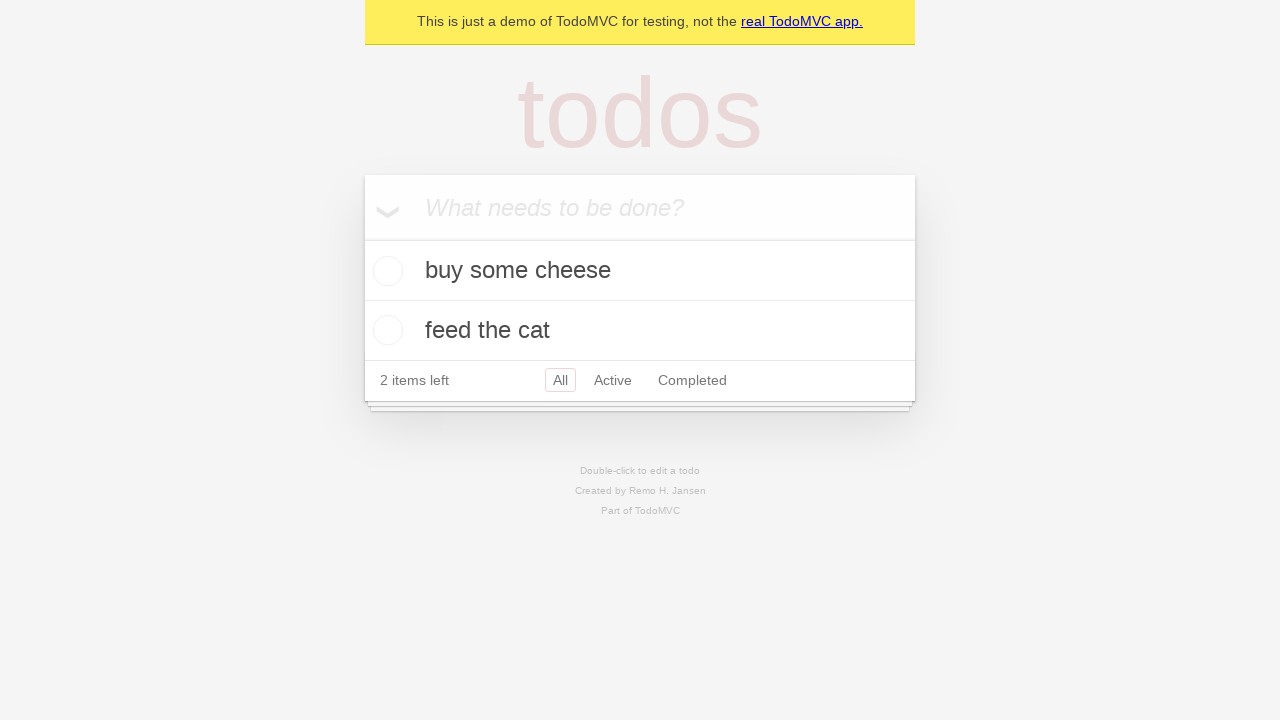

Located first todo item
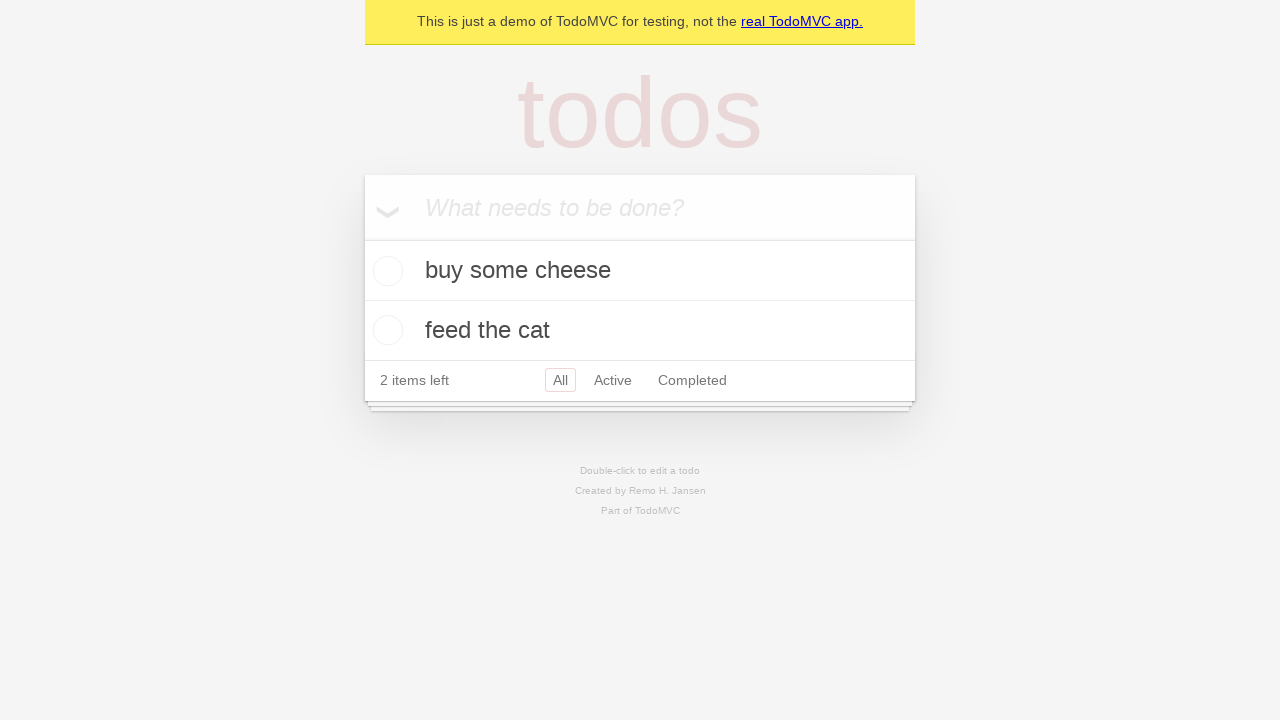

Located checkbox for first todo item
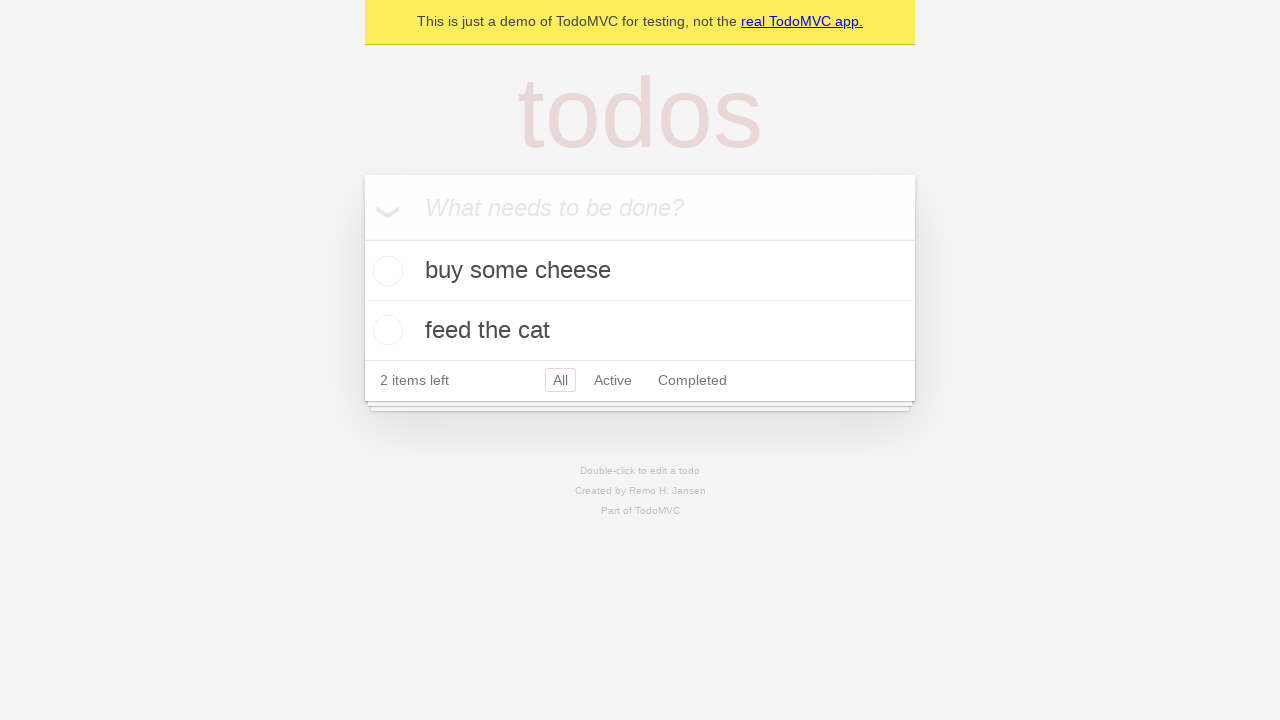

Checked the first todo item at (385, 271) on internal:testid=[data-testid="todo-item"s] >> nth=0 >> internal:role=checkbox
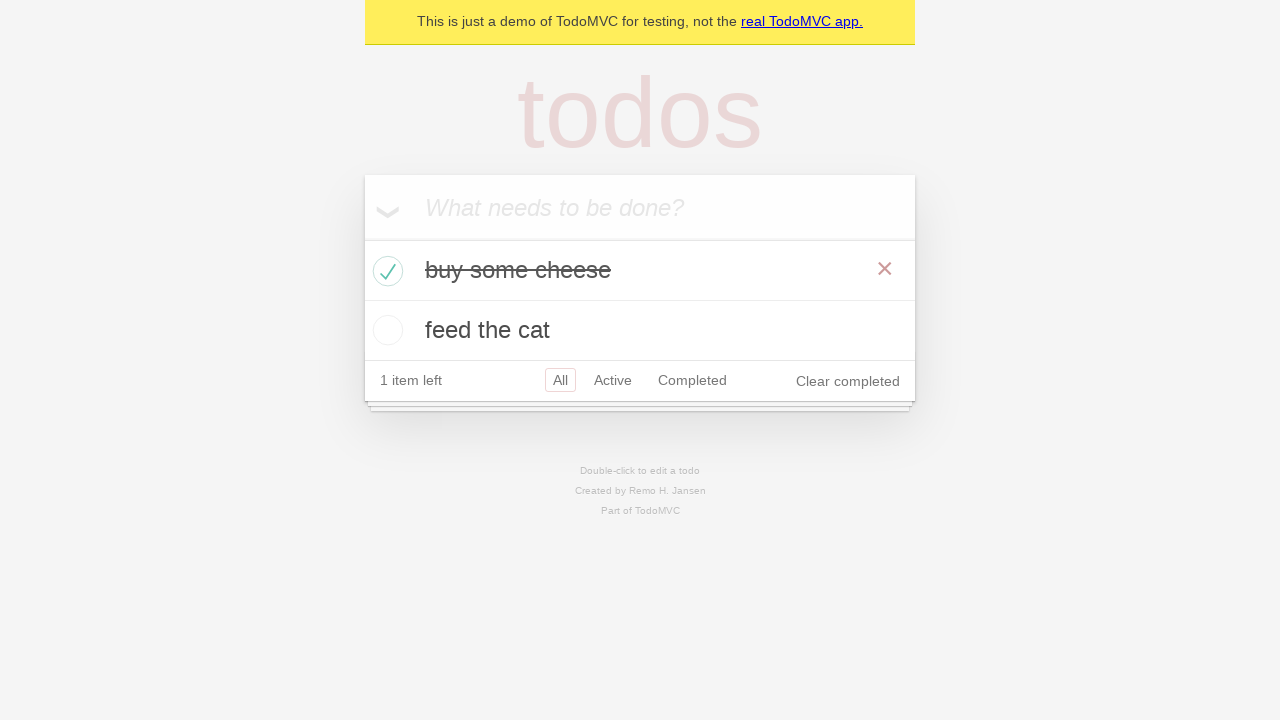

Unchecked the first todo item to mark it as incomplete at (385, 271) on internal:testid=[data-testid="todo-item"s] >> nth=0 >> internal:role=checkbox
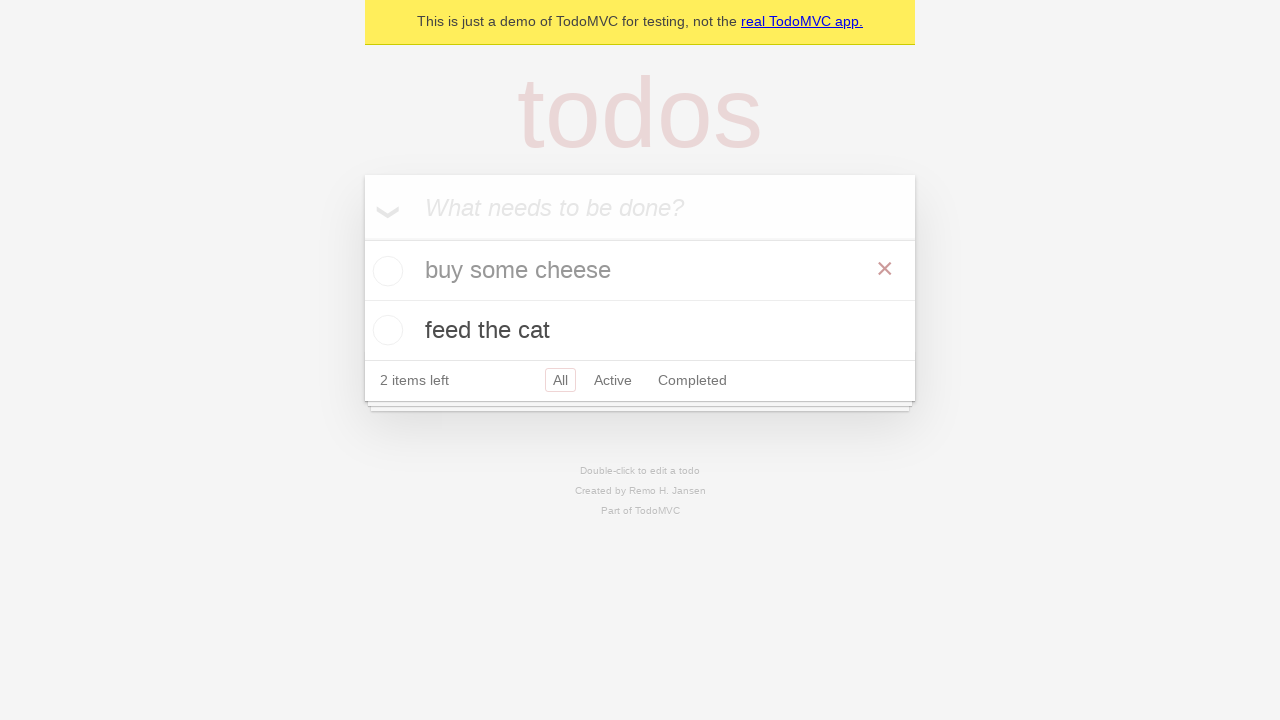

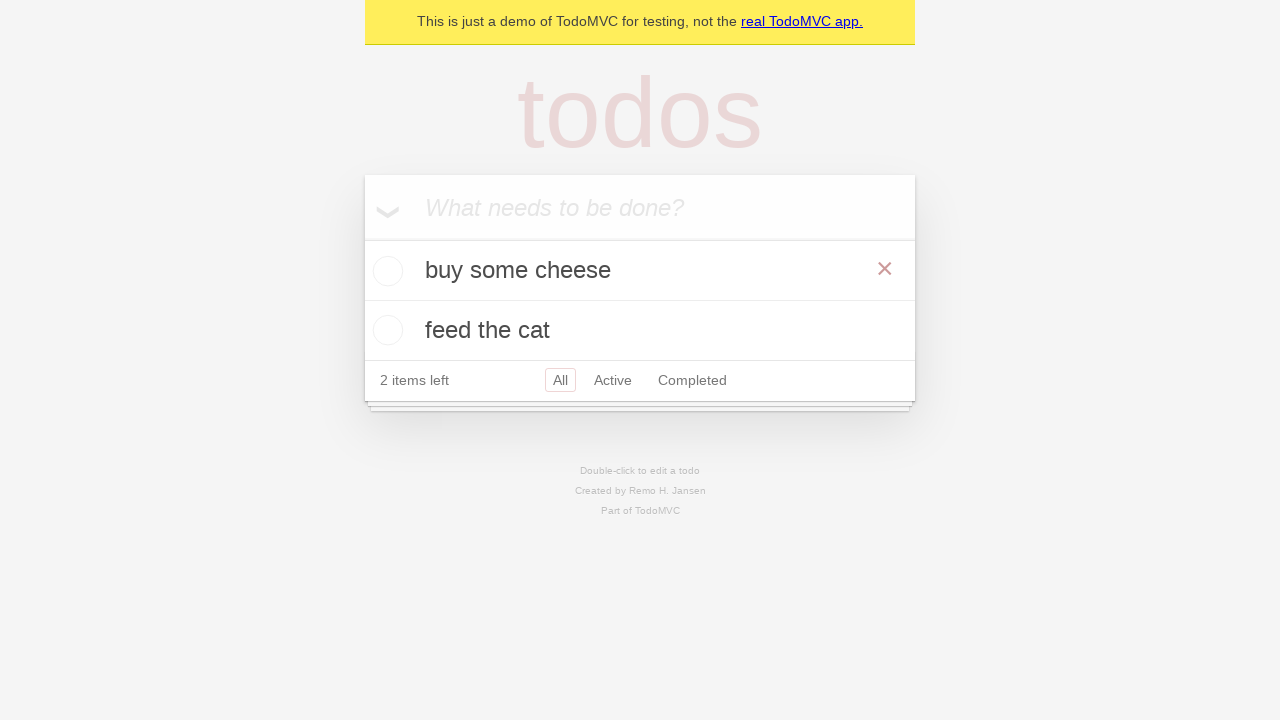